Navigates to a government website and attempts to find and click on a privacy policy link by searching for partial link text containing common privacy-related keywords

Starting URL: https://www.inclusion.gob.ec

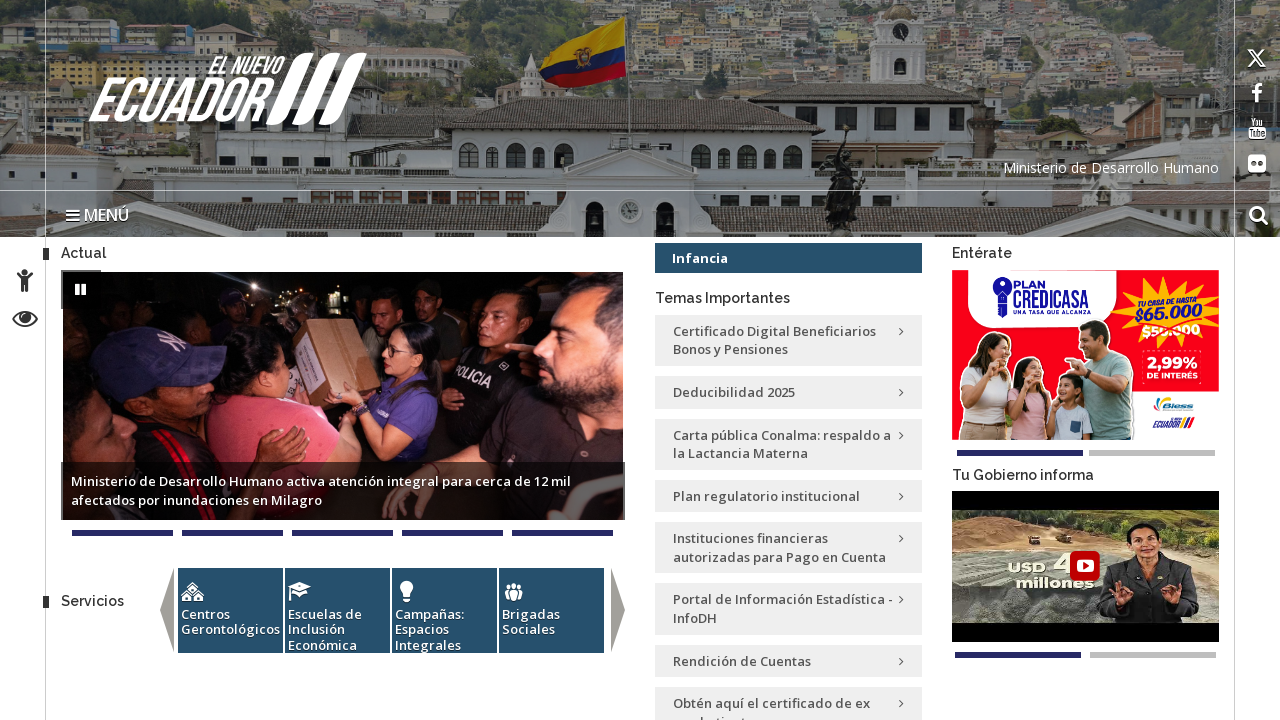

Located all close buttons on the page
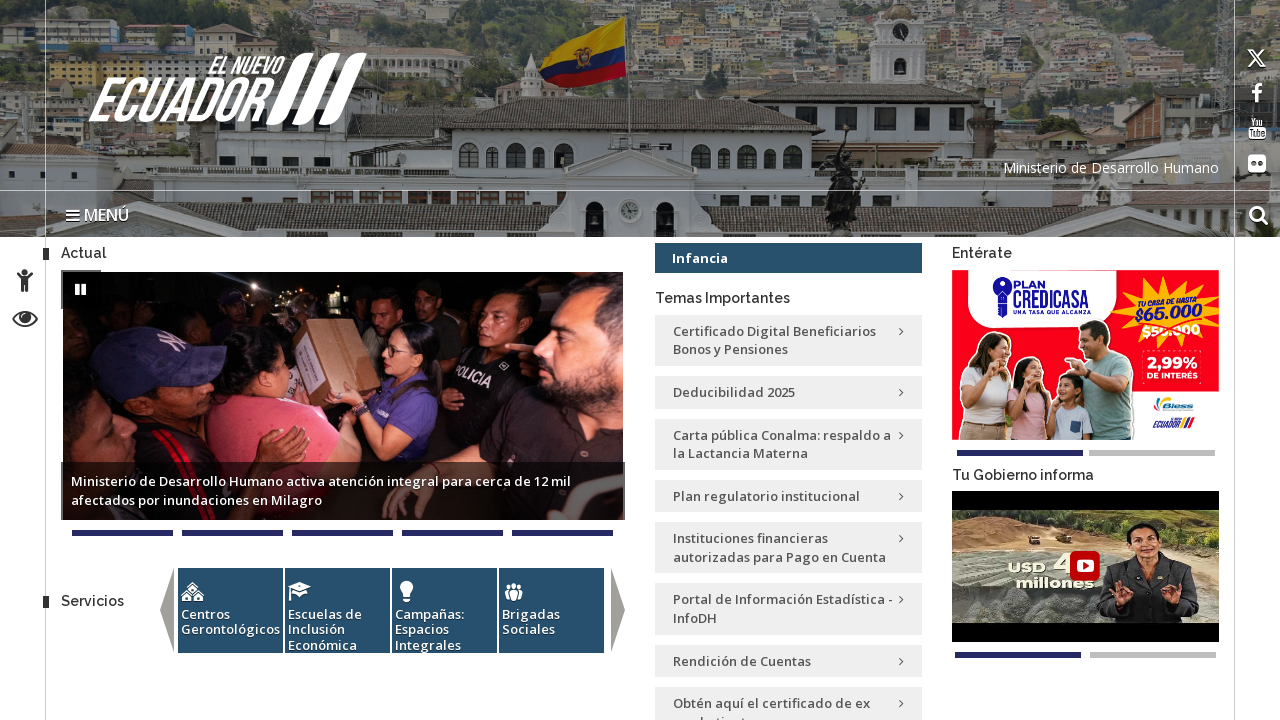

Located first link containing keyword 'priv'
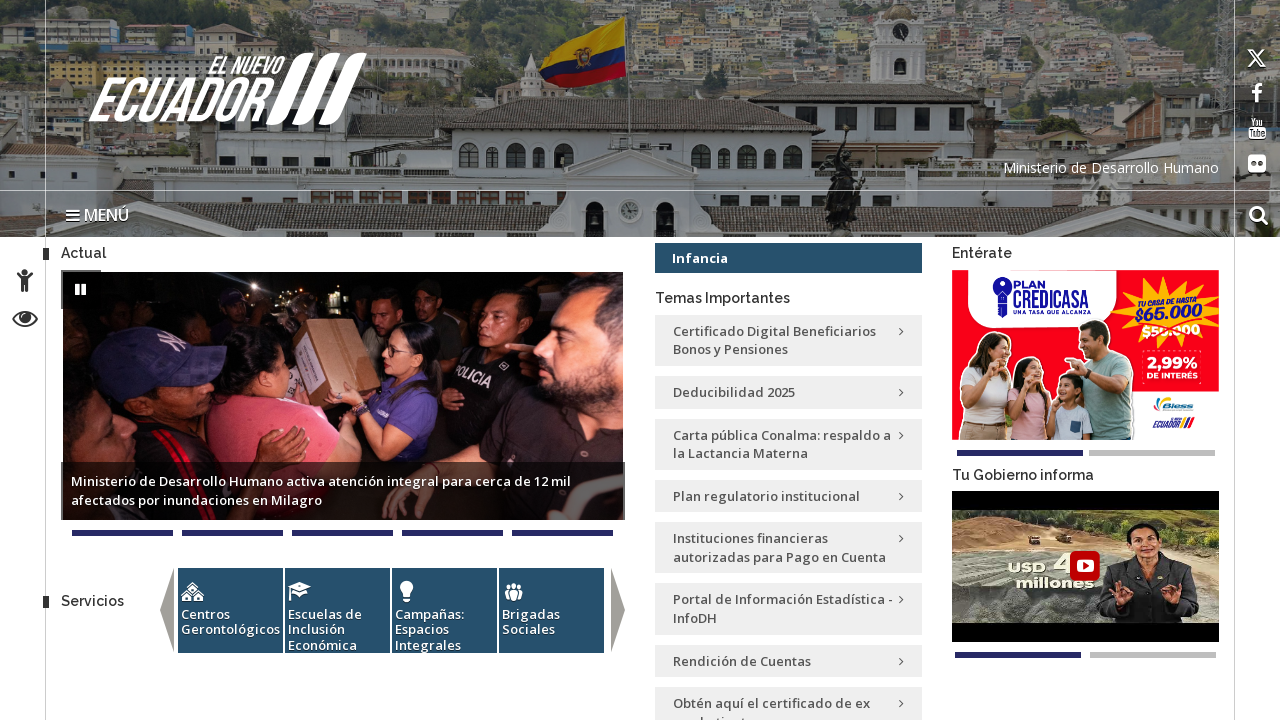

Located first link containing keyword 'Priv'
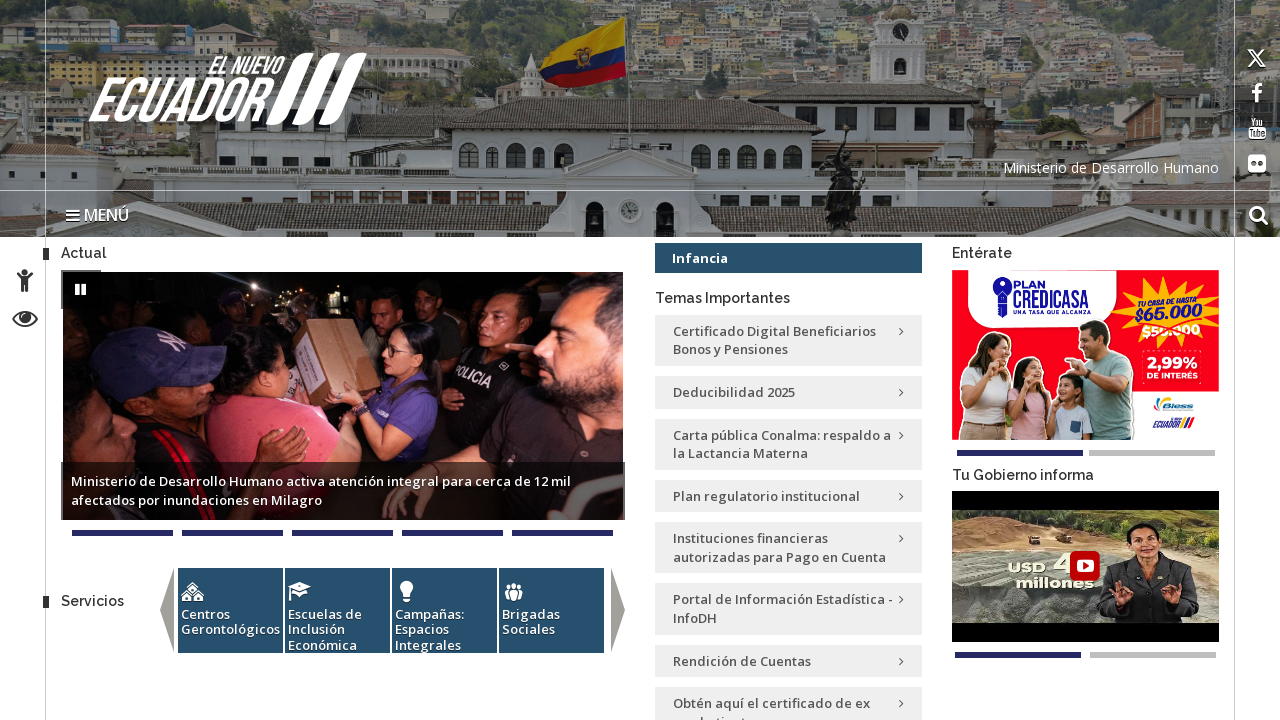

Located first link containing keyword 'legal'
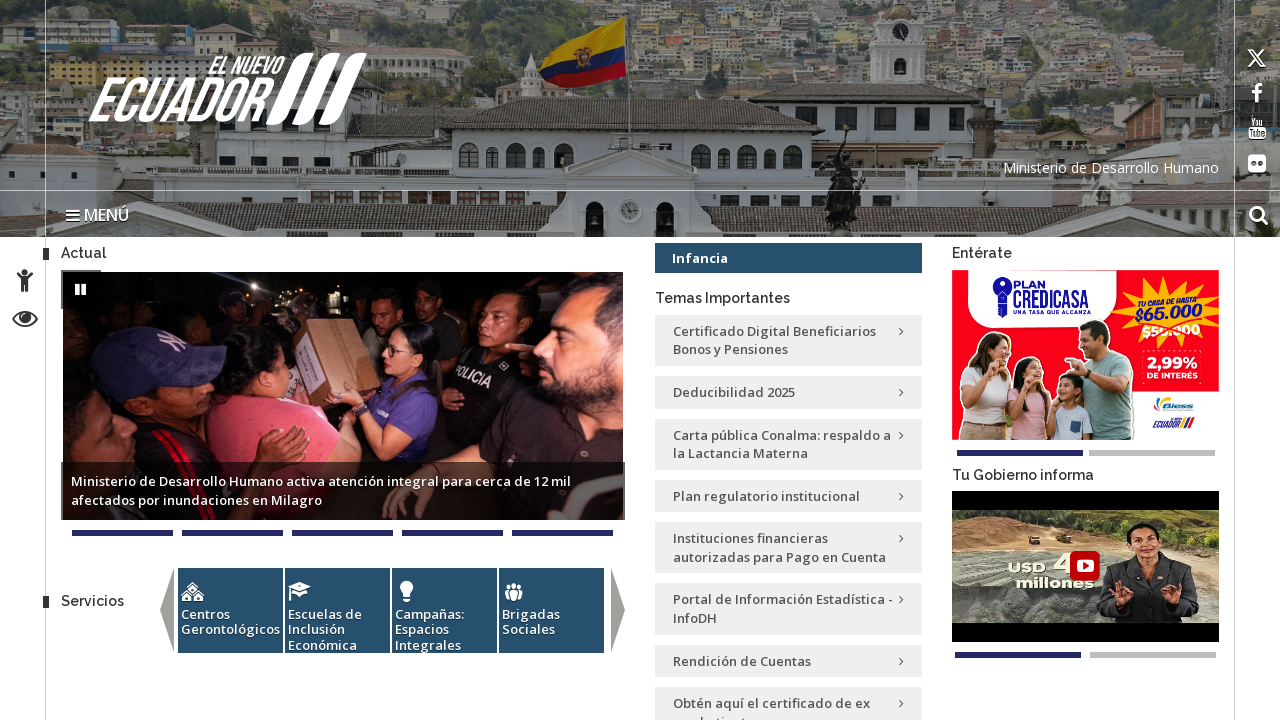

Located first link containing keyword 'aviso'
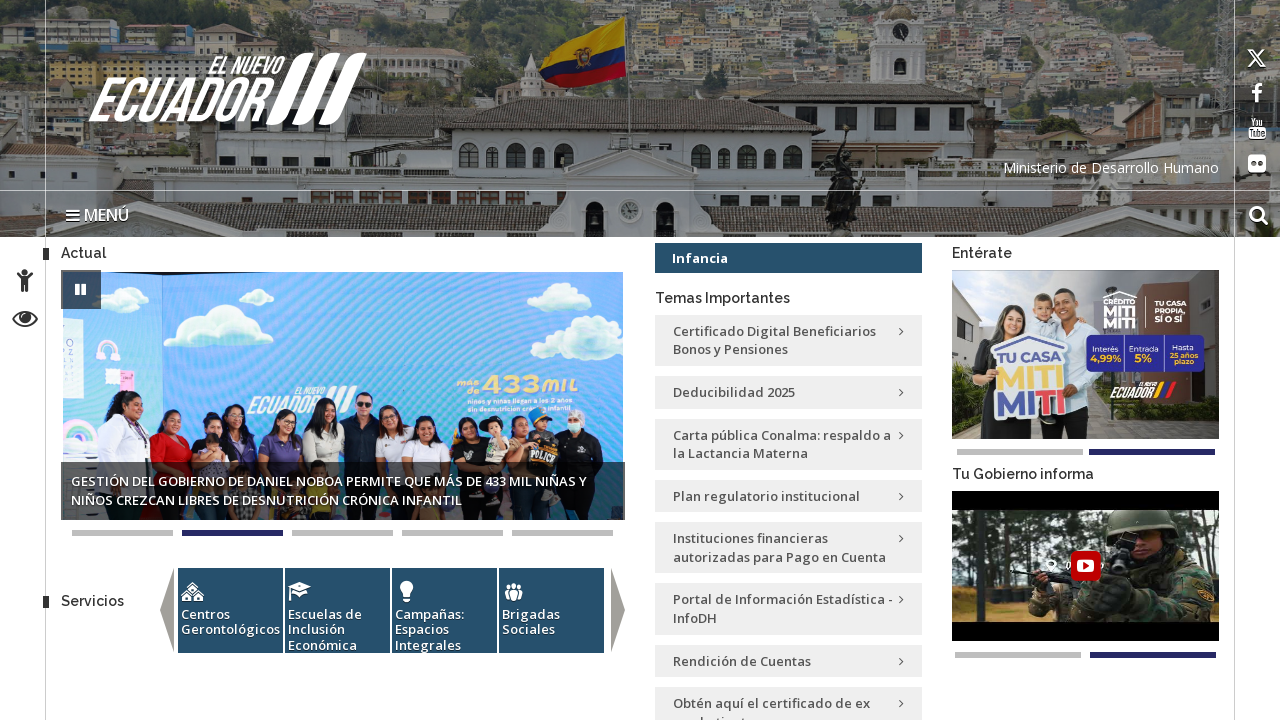

Located first link containing keyword 'pol'
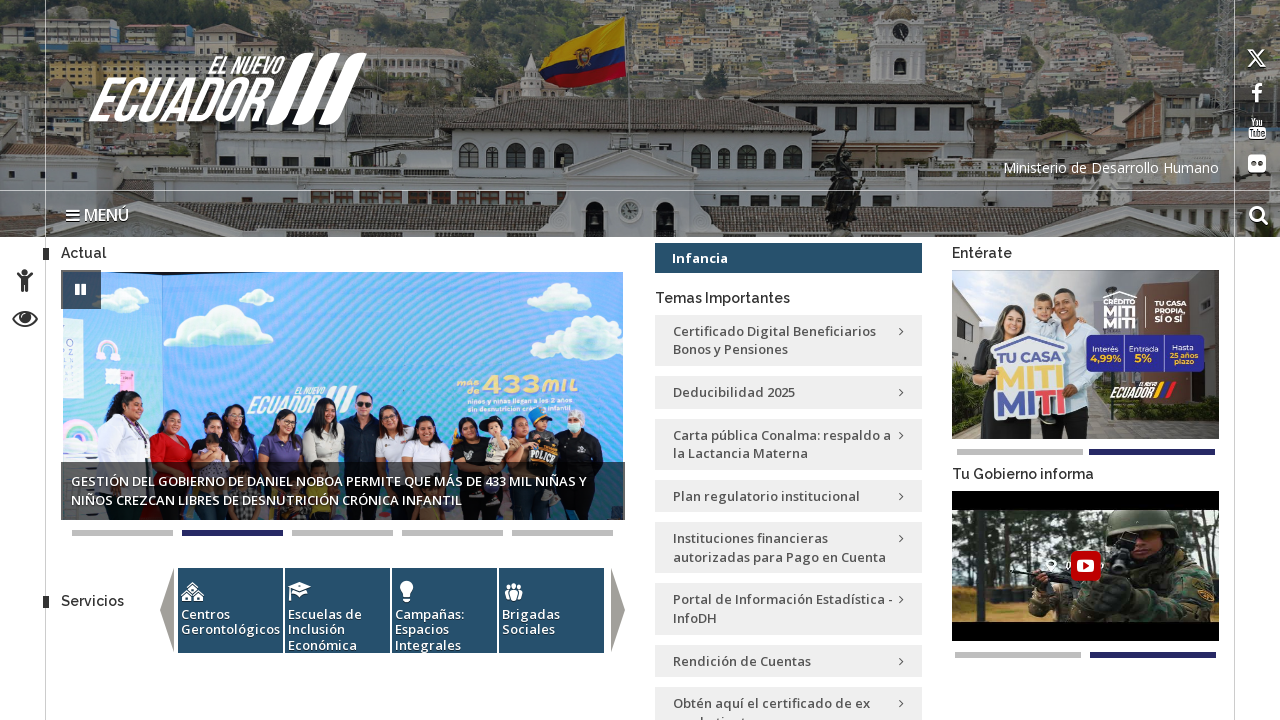

Located first link containing keyword 'Pol'
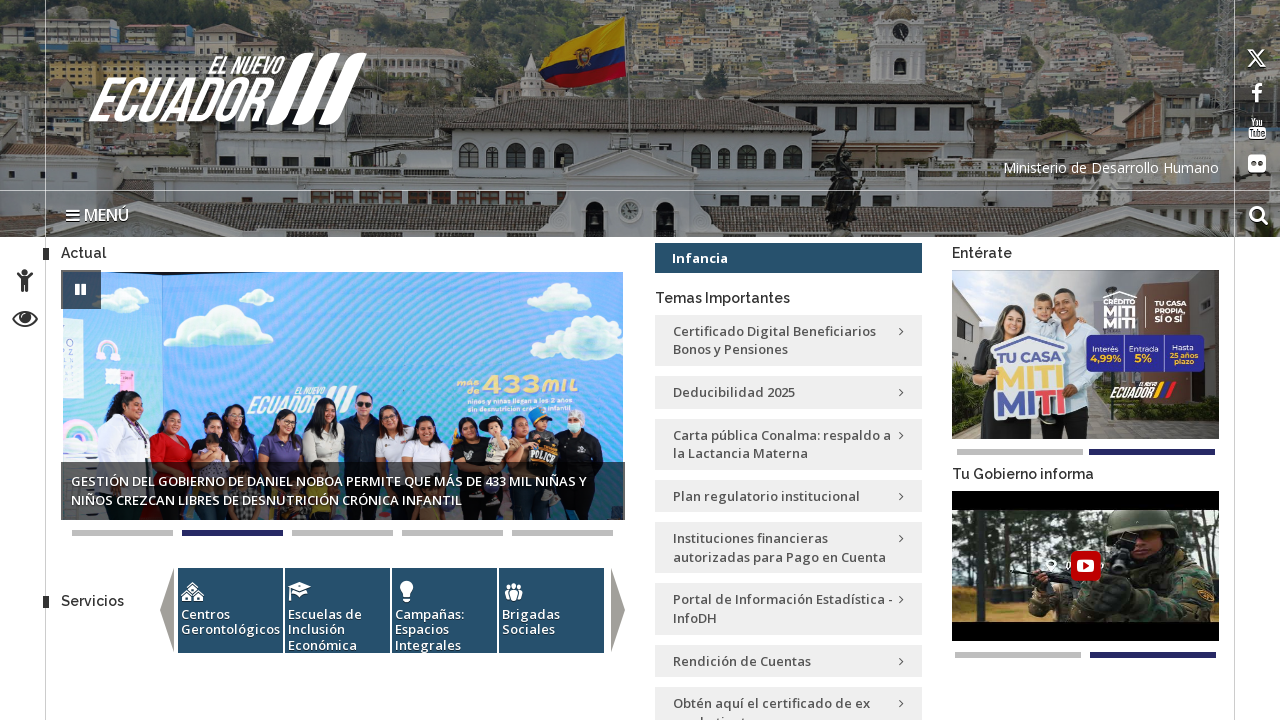

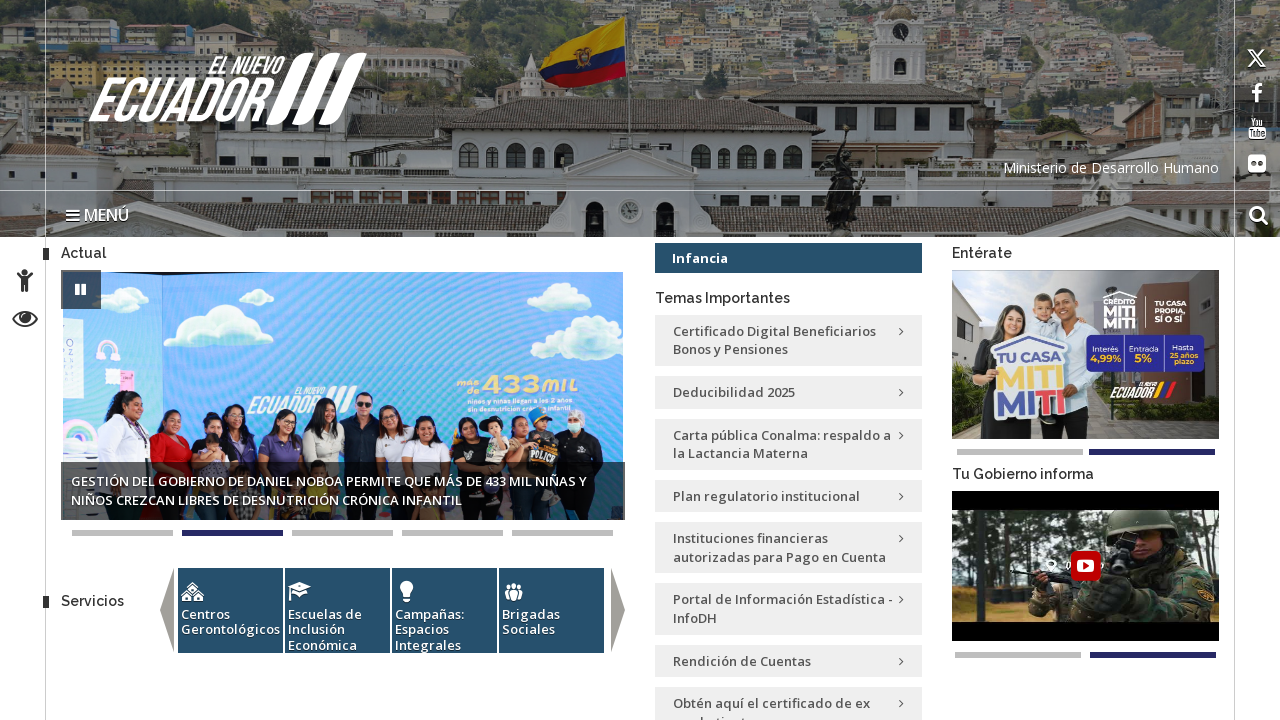